Tests registration form with first name containing letters and symbols, expecting validation error

Starting URL: https://www.sharelane.com/cgi-bin/register.py?page=1&zip_code=12345

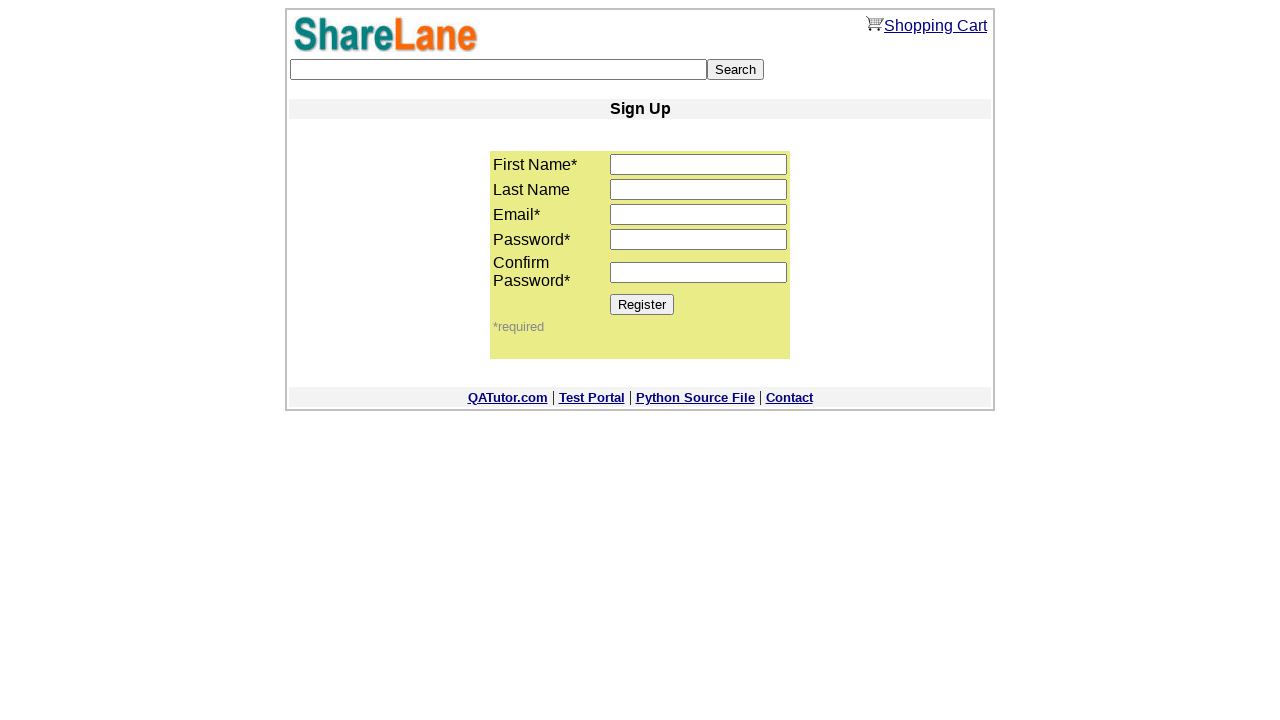

Filled first name field with 'Name@$%' containing letters and symbols on input[name='first_name']
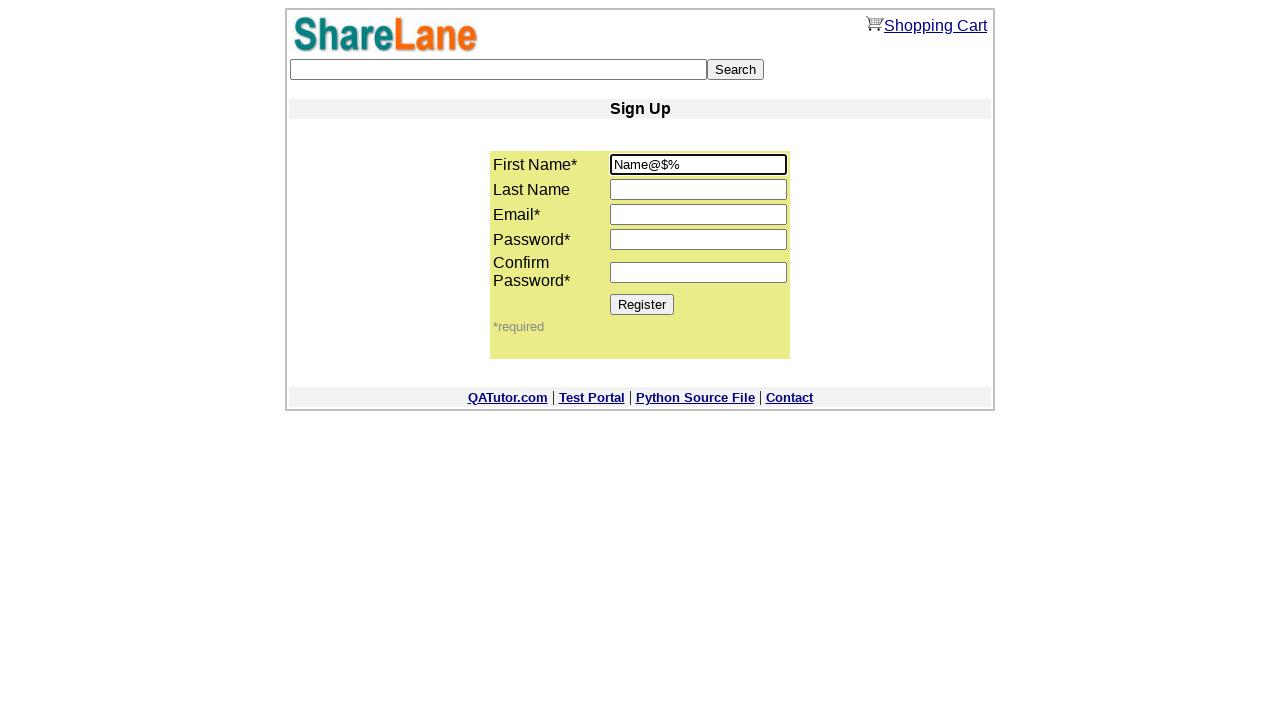

Filled last name field with 'Last' on input[name='last_name']
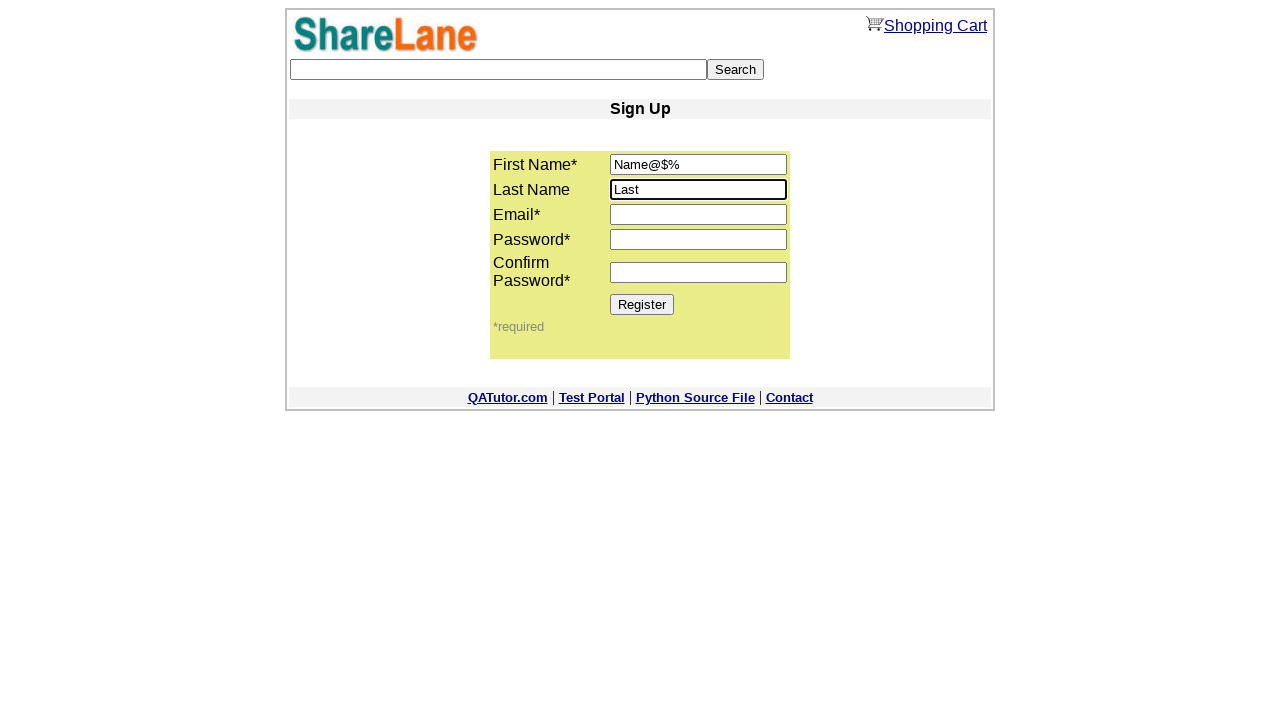

Filled email field with 'test@test.ru' on input[name='email']
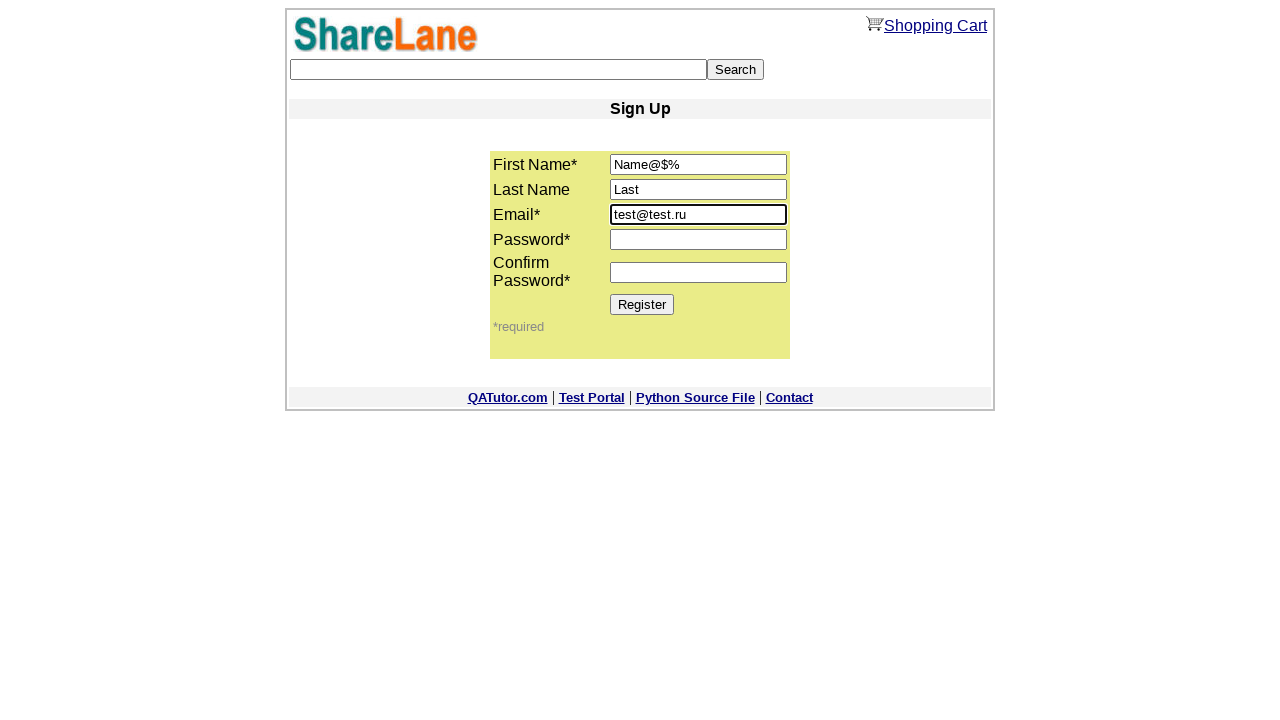

Filled password field with '123456' on input[name='password1']
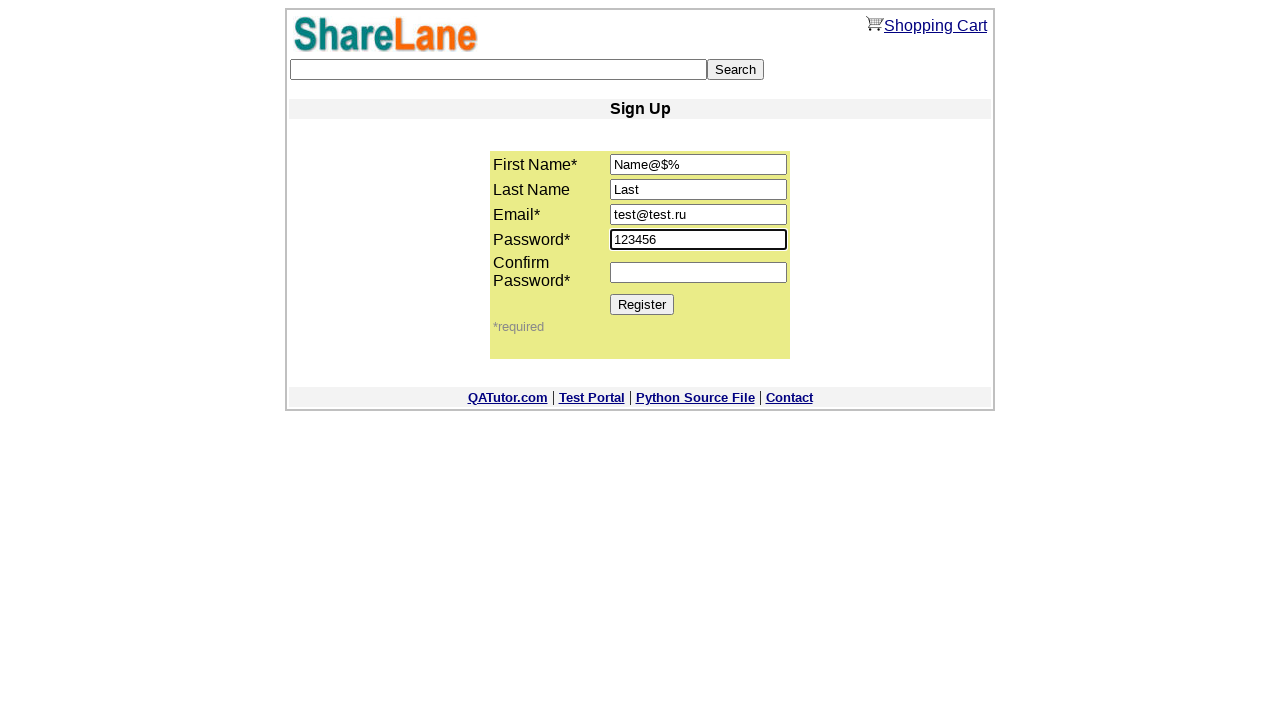

Filled confirm password field with '123456' on input[name='password2']
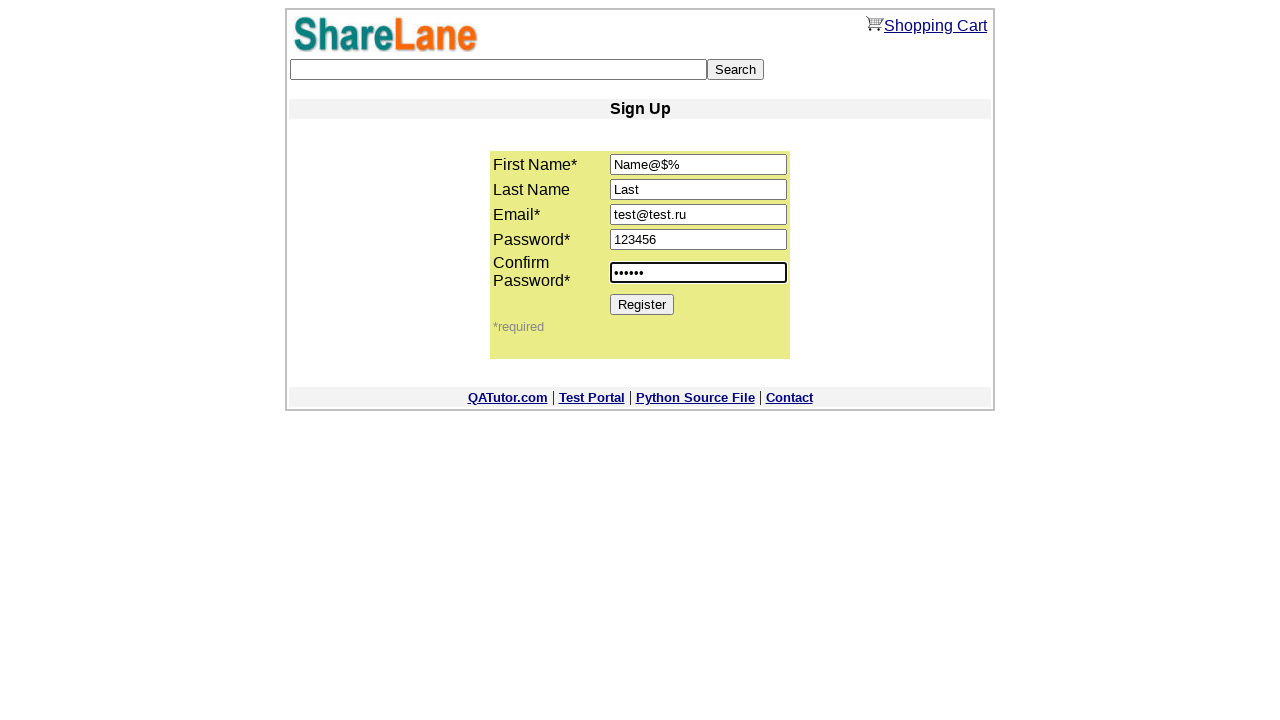

Clicked Register button to submit form at (642, 304) on input[value='Register']
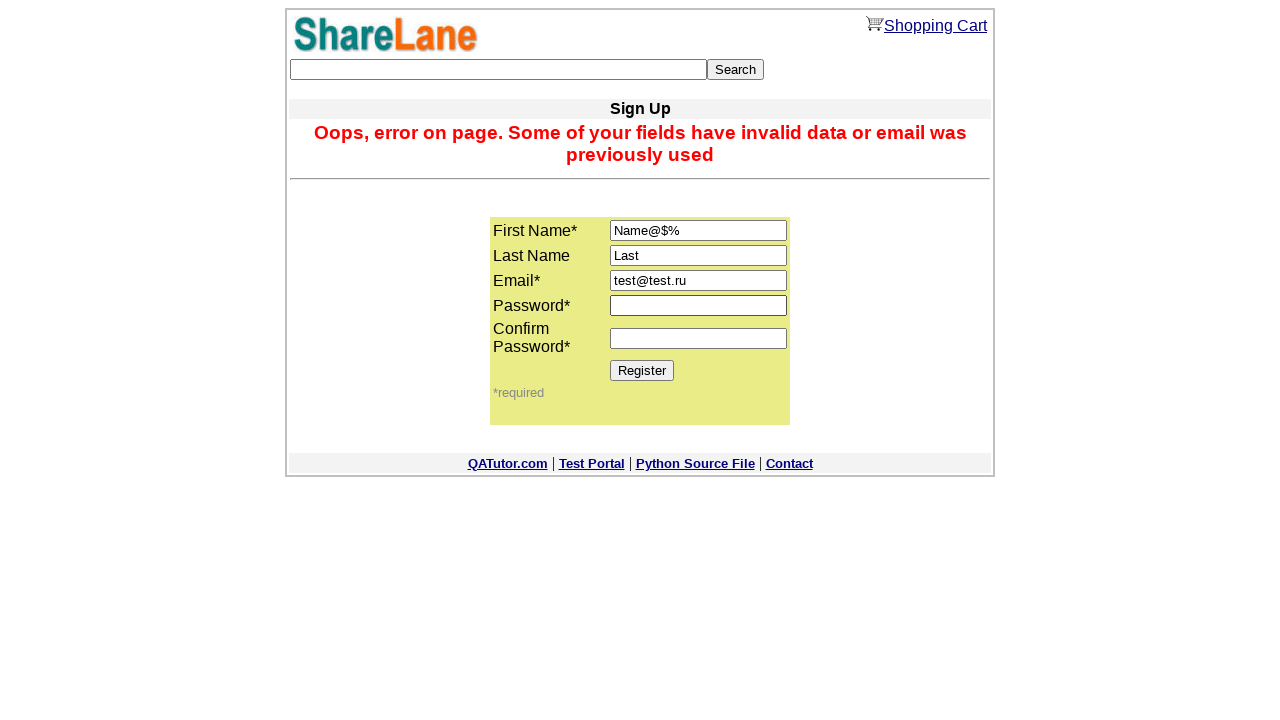

Validation error message appeared for invalid first name with symbols
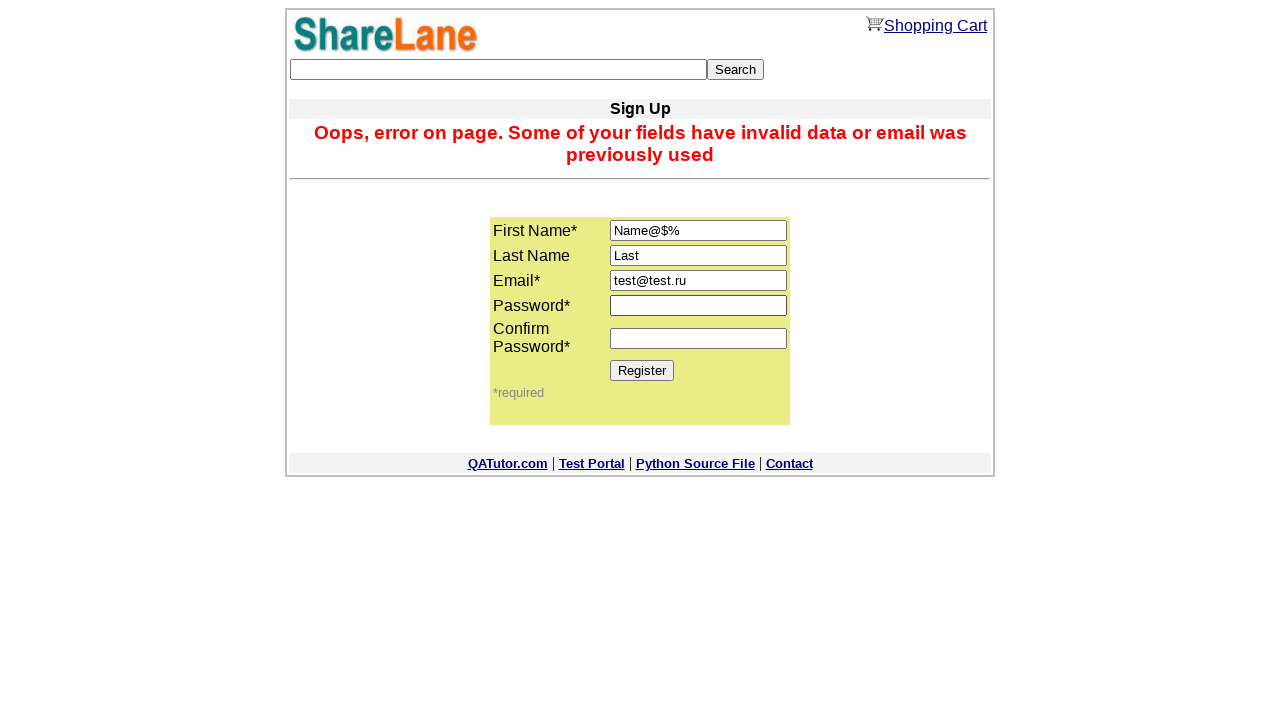

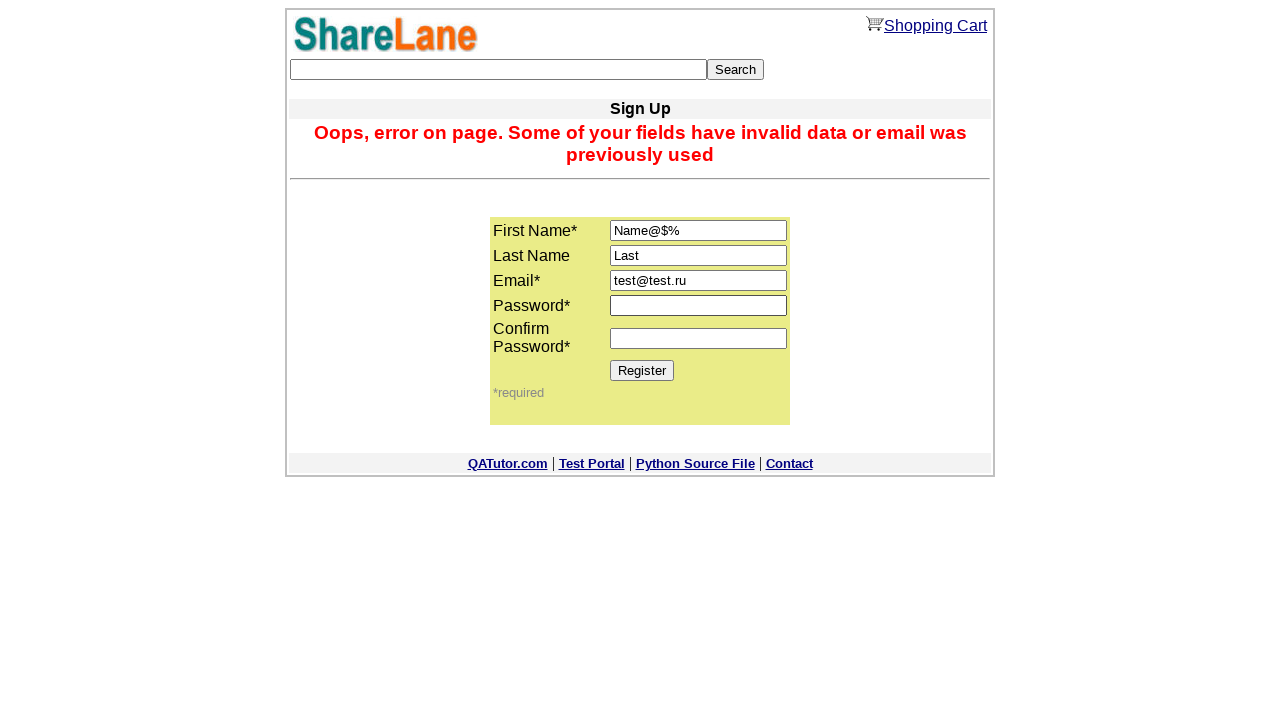